Tests keyboard shortcuts for copy-paste functionality between two text areas using CTRL+A, CTRL+C, and CTRL+V commands

Starting URL: https://text-compare.com/

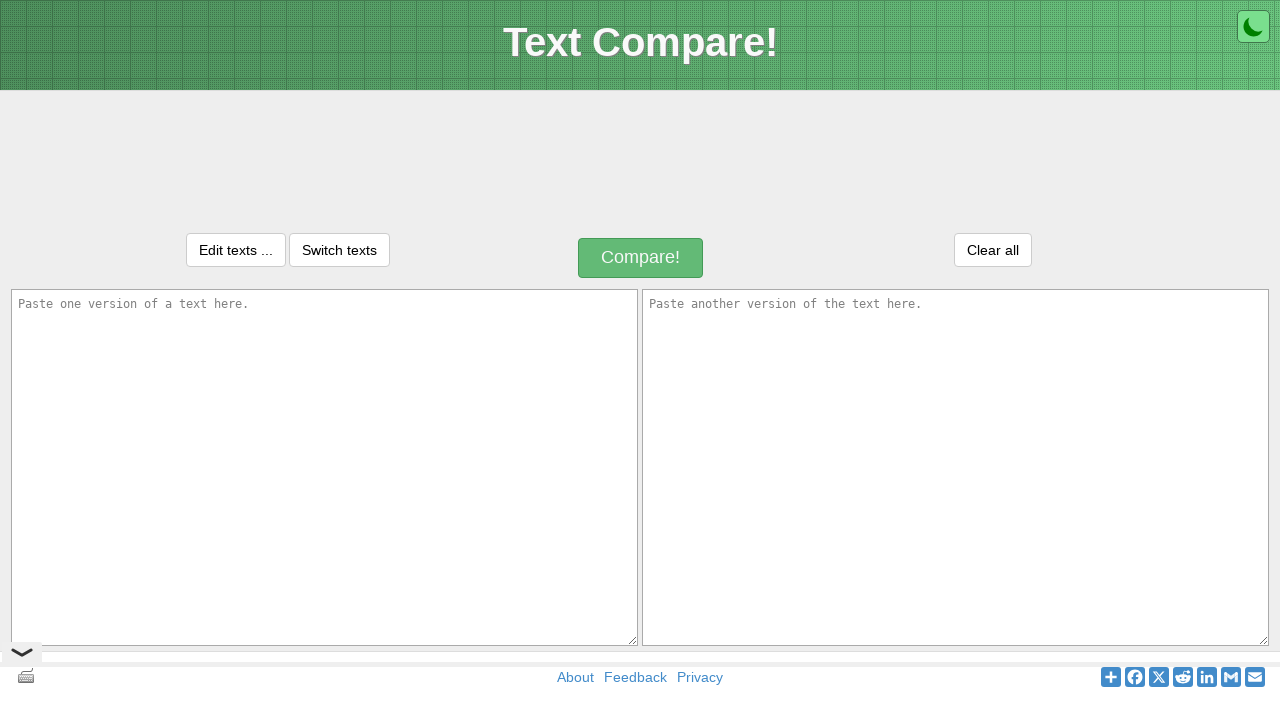

Located first textarea element with id='inputText1'
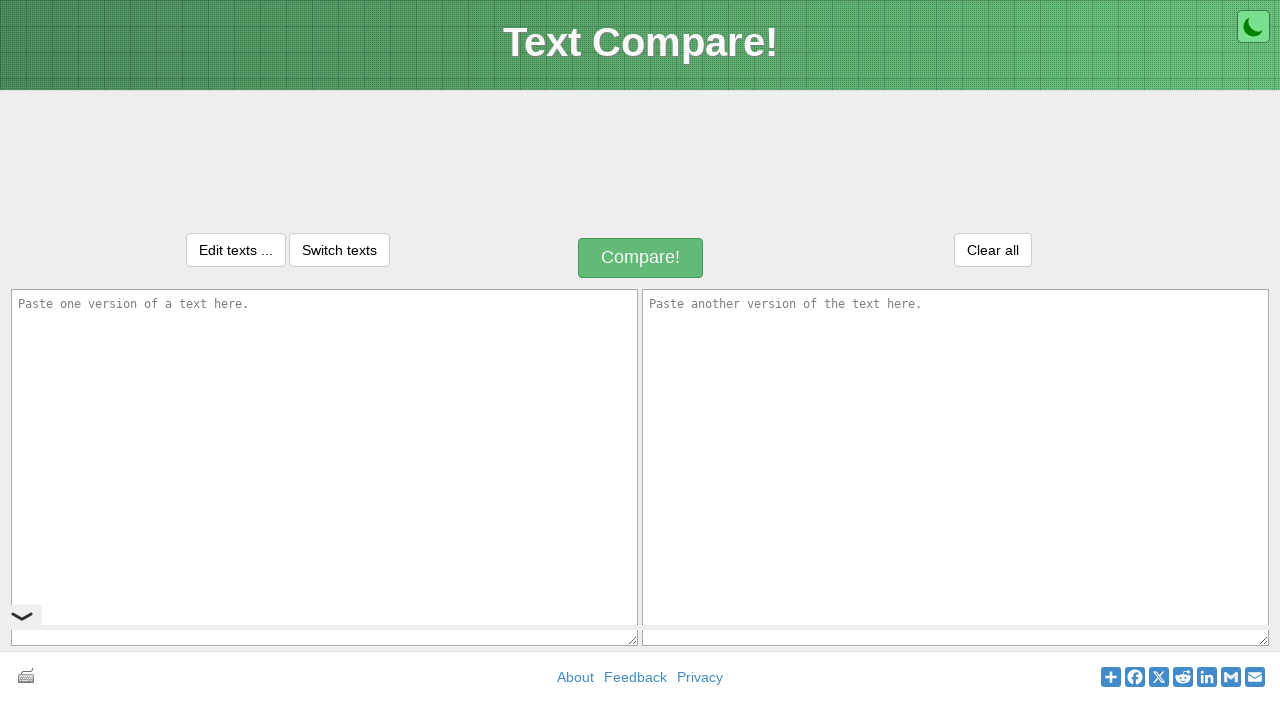

Located second textarea element with id='inputText2'
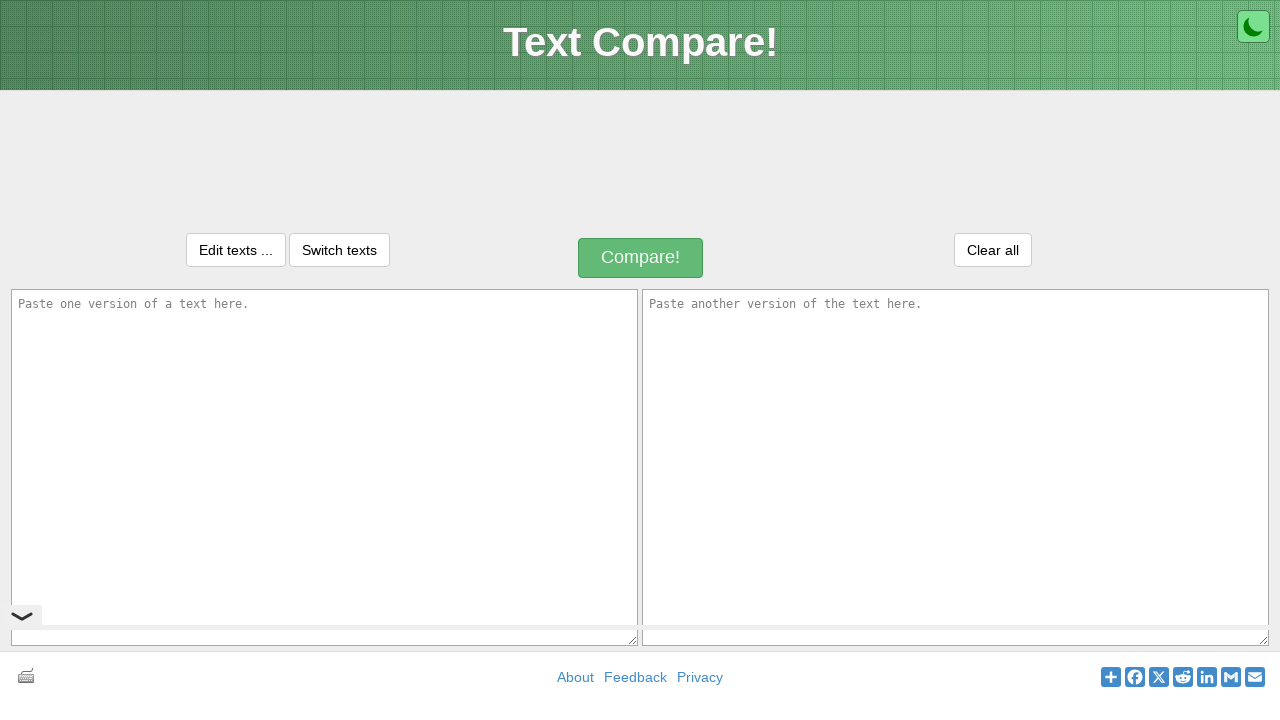

Filled first textarea with text: It's Not Difficult For Me ('_') on xpath=//textarea[@id='inputText1']
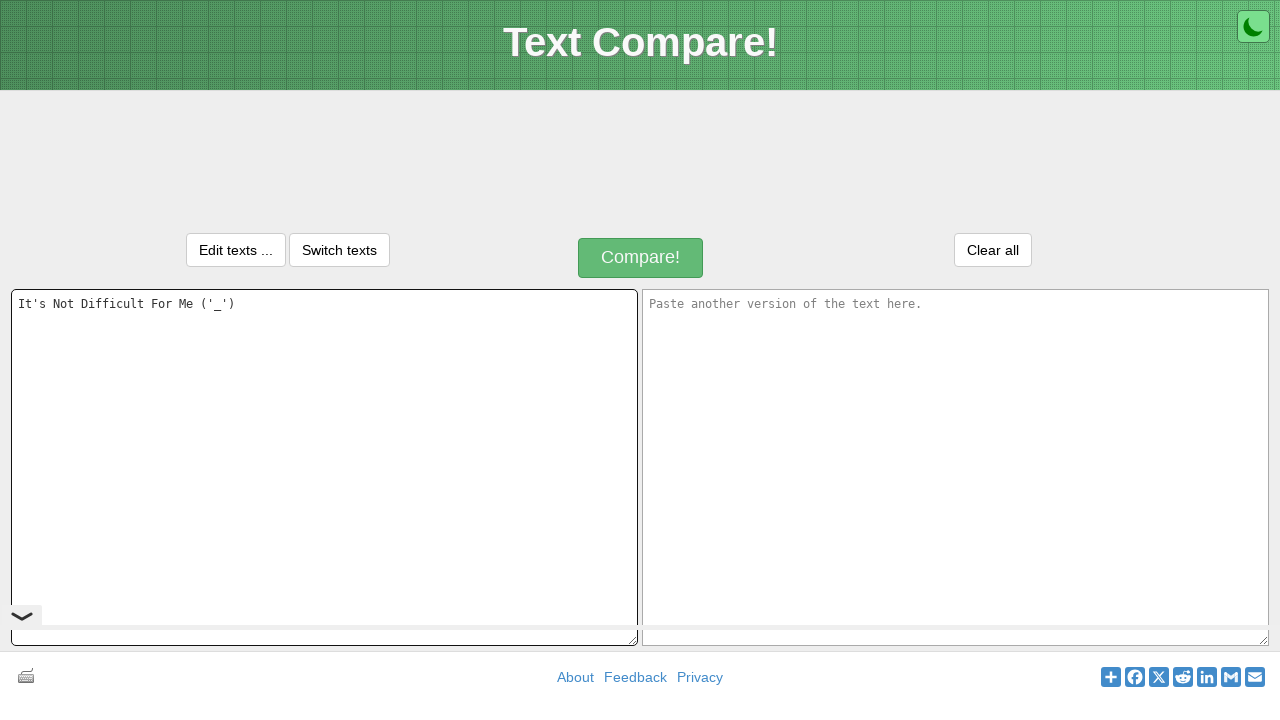

Clicked on first textarea to focus it at (324, 467) on xpath=//textarea[@id='inputText1']
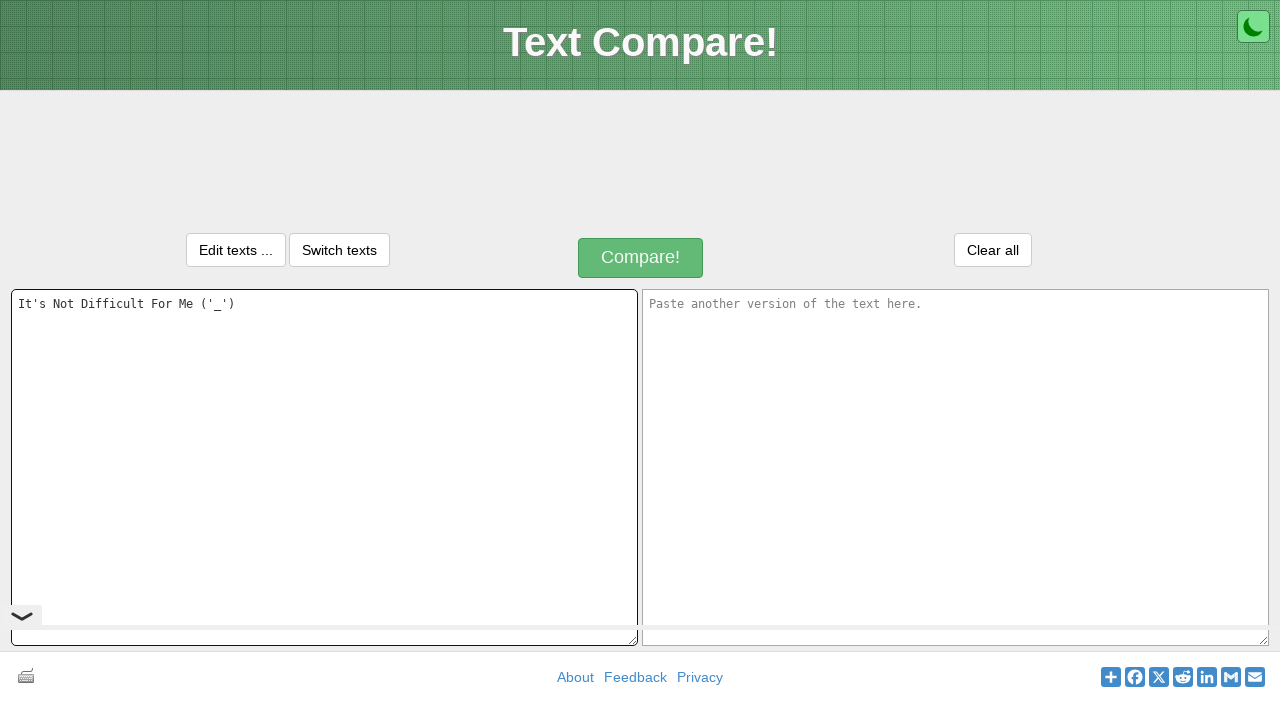

Pressed CTRL+A to select all text in first textarea
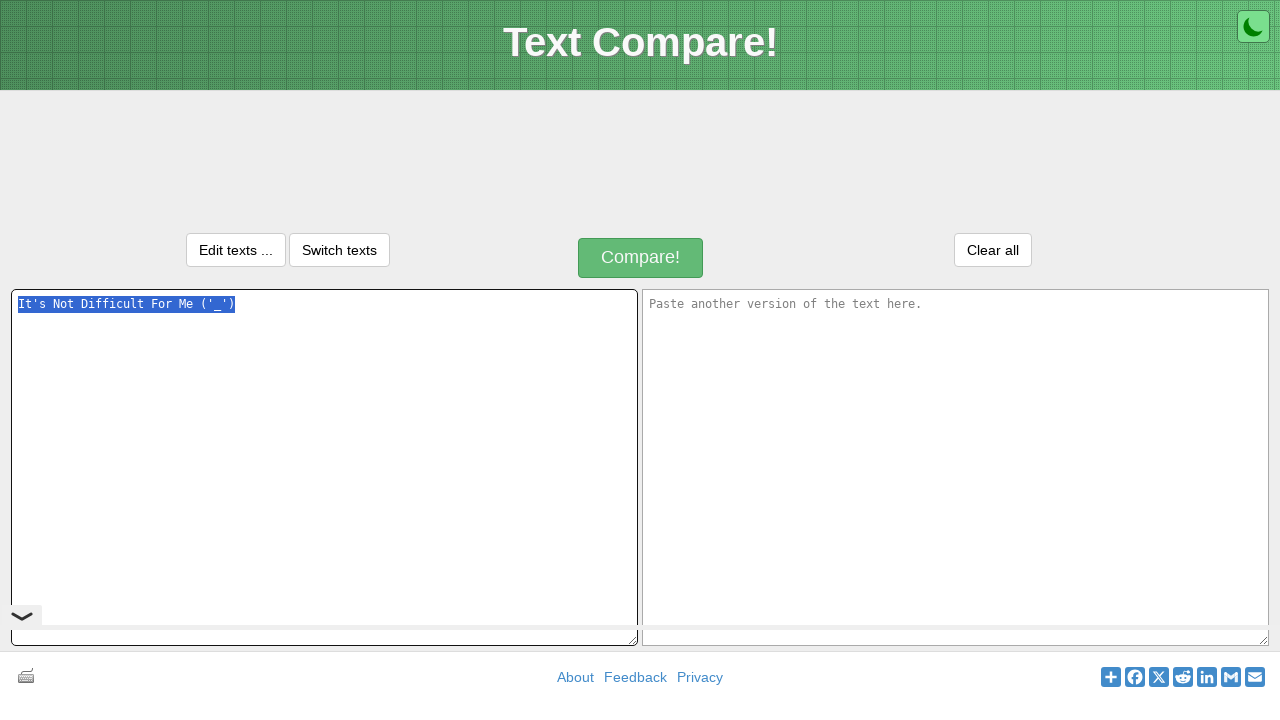

Pressed CTRL+C to copy selected text
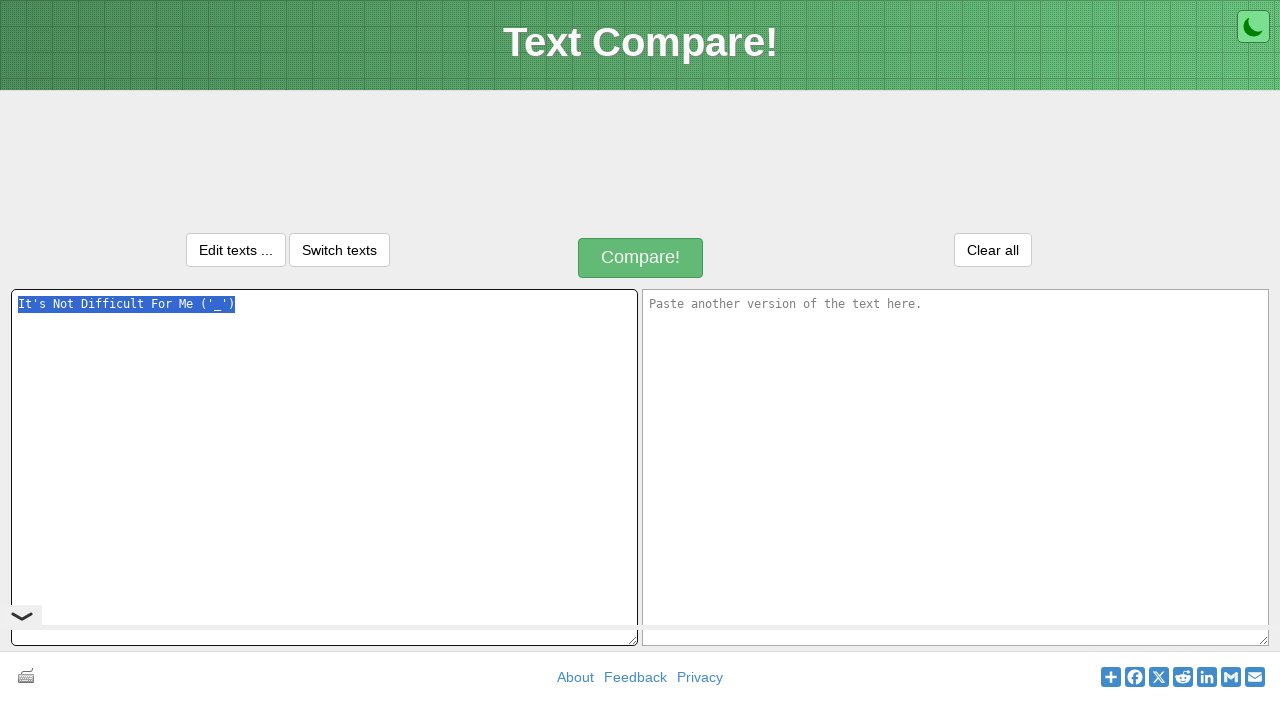

Pressed Tab to move focus to second textarea
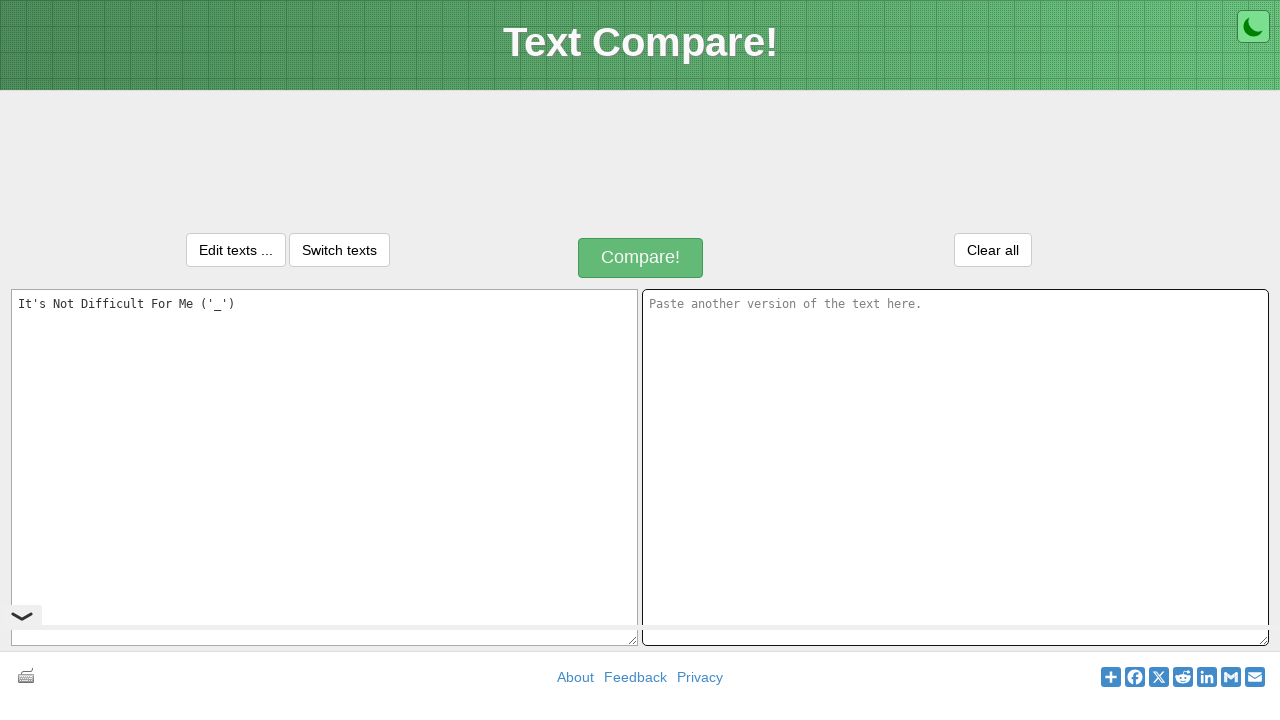

Pressed CTRL+V to paste text into second textarea
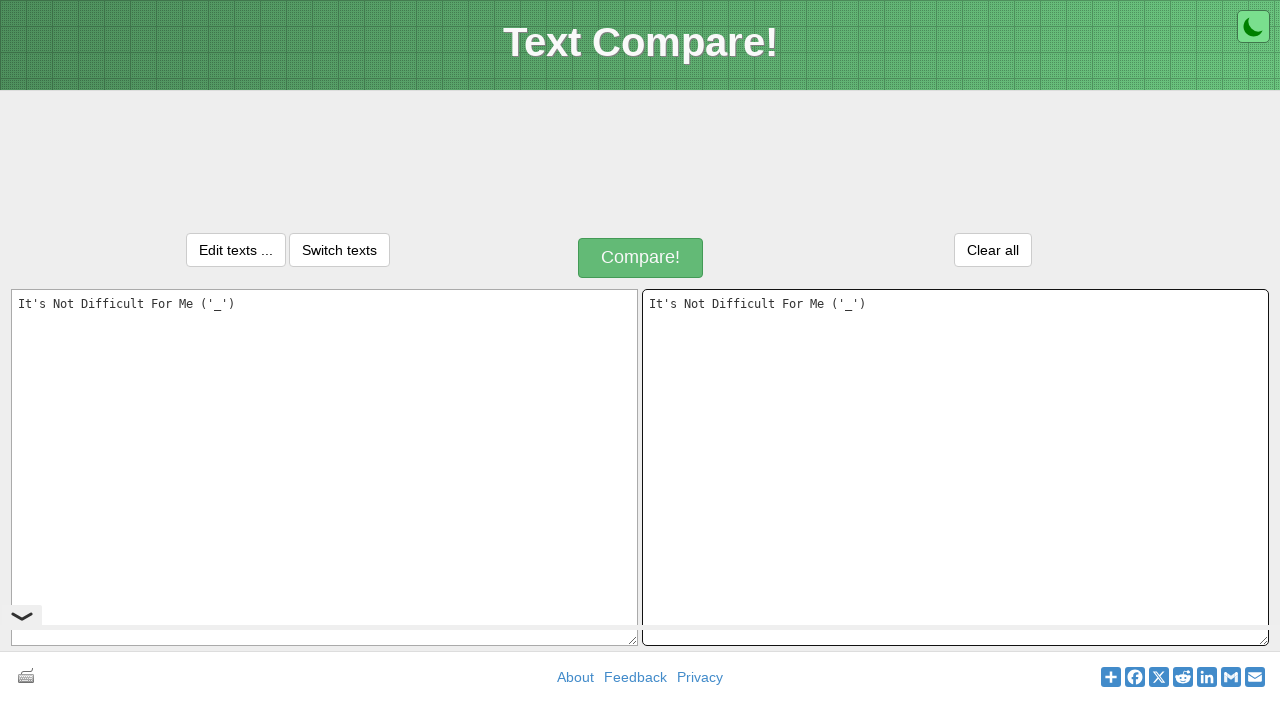

Retrieved text value from first textarea
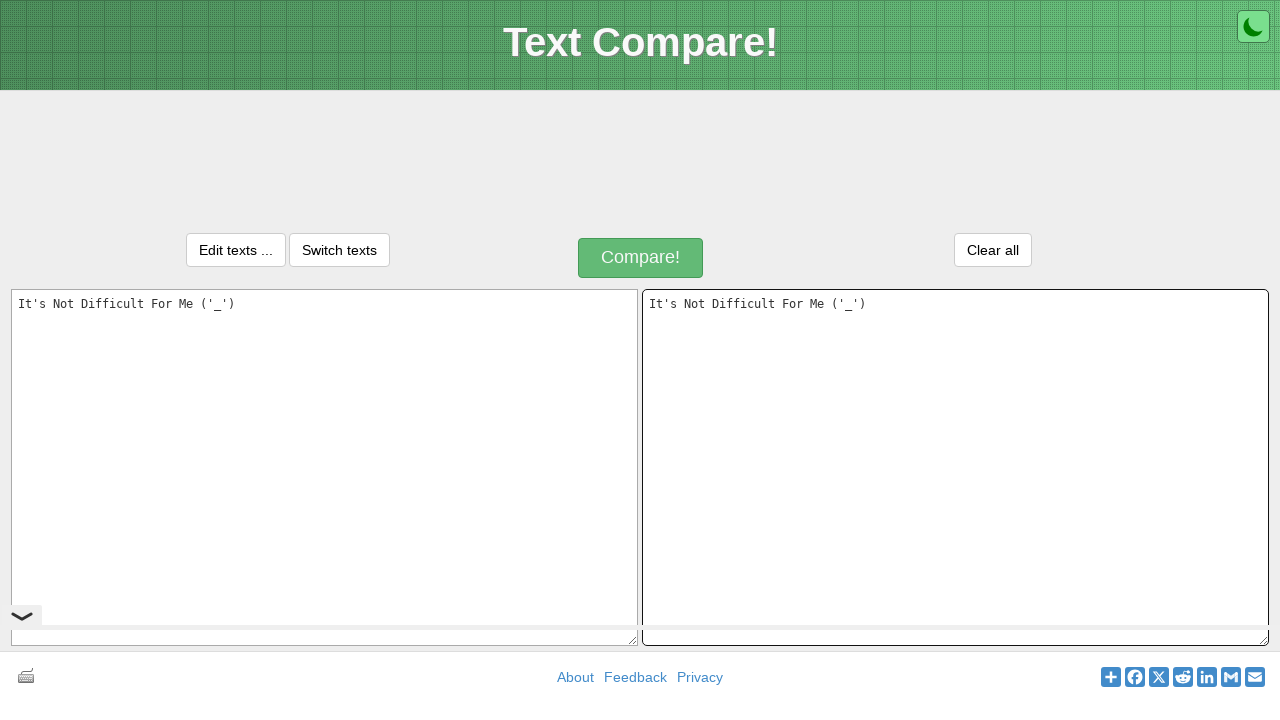

Retrieved text value from second textarea
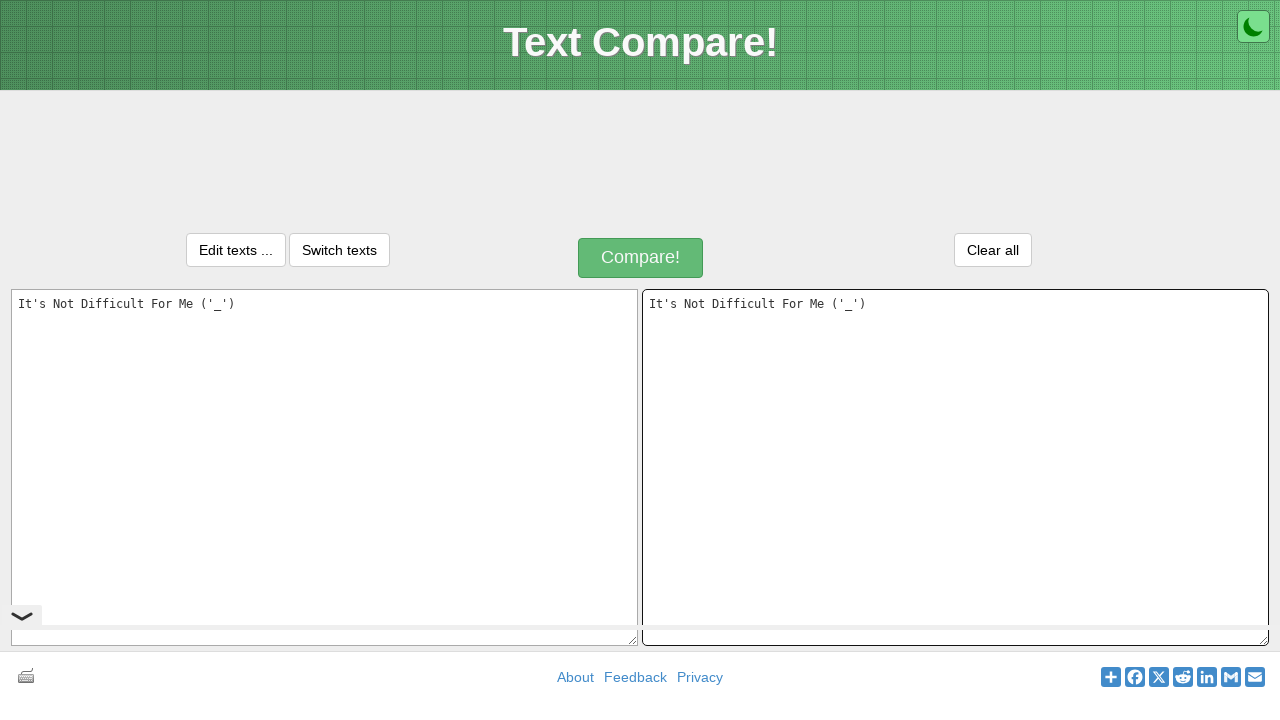

Verified that text in both textareas matches - copy-paste successful
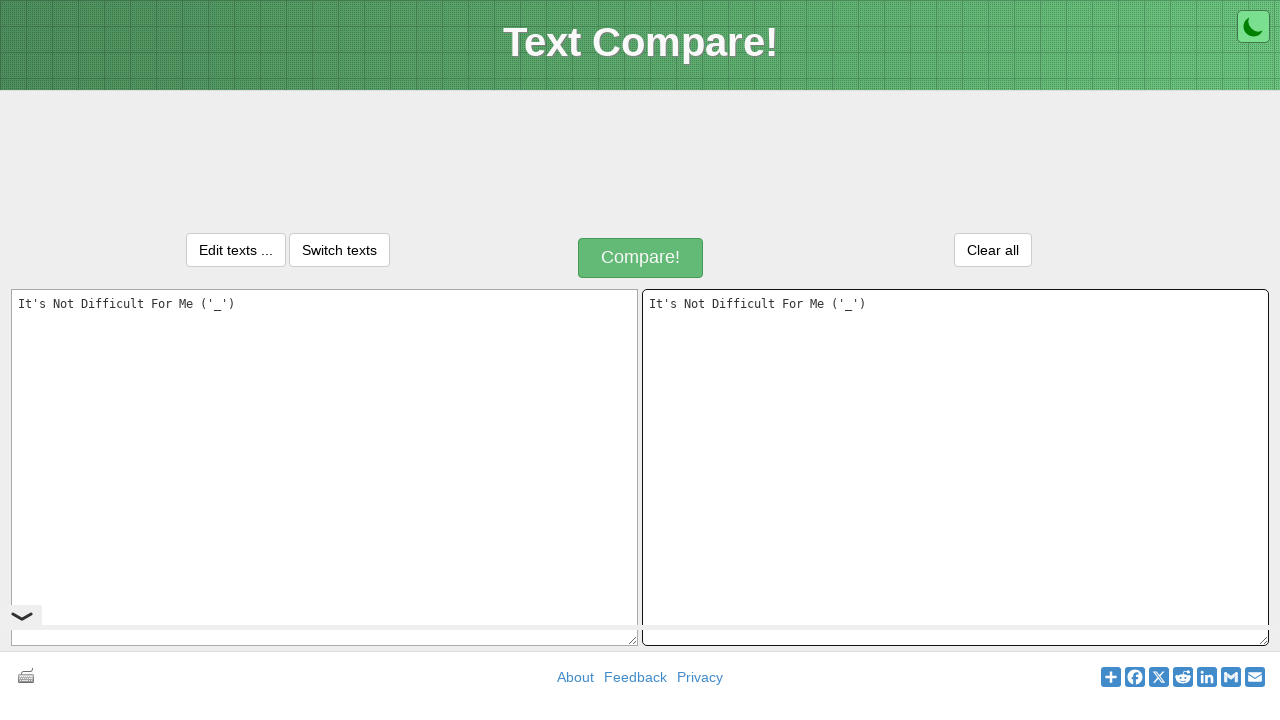

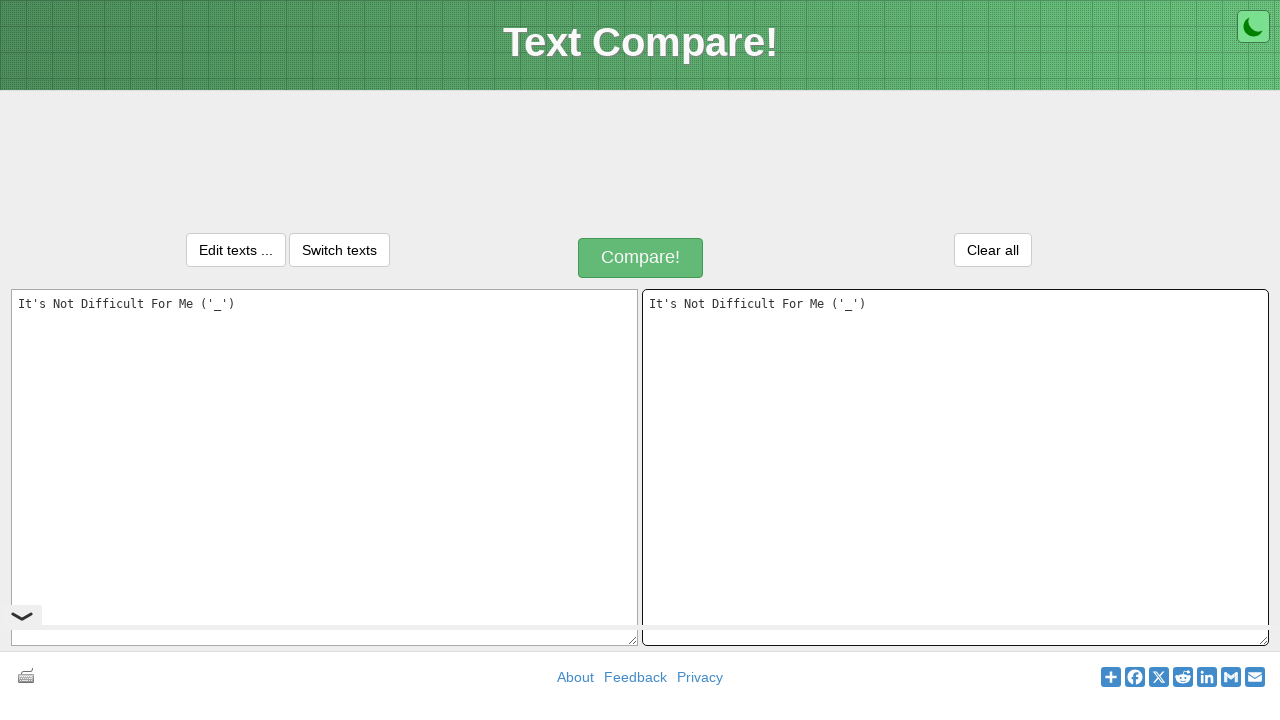